Tests mobile hamburger menu functionality at 375x667 viewport, opening the menu and verifying navigation items appear.

Starting URL: https://ahamo.com

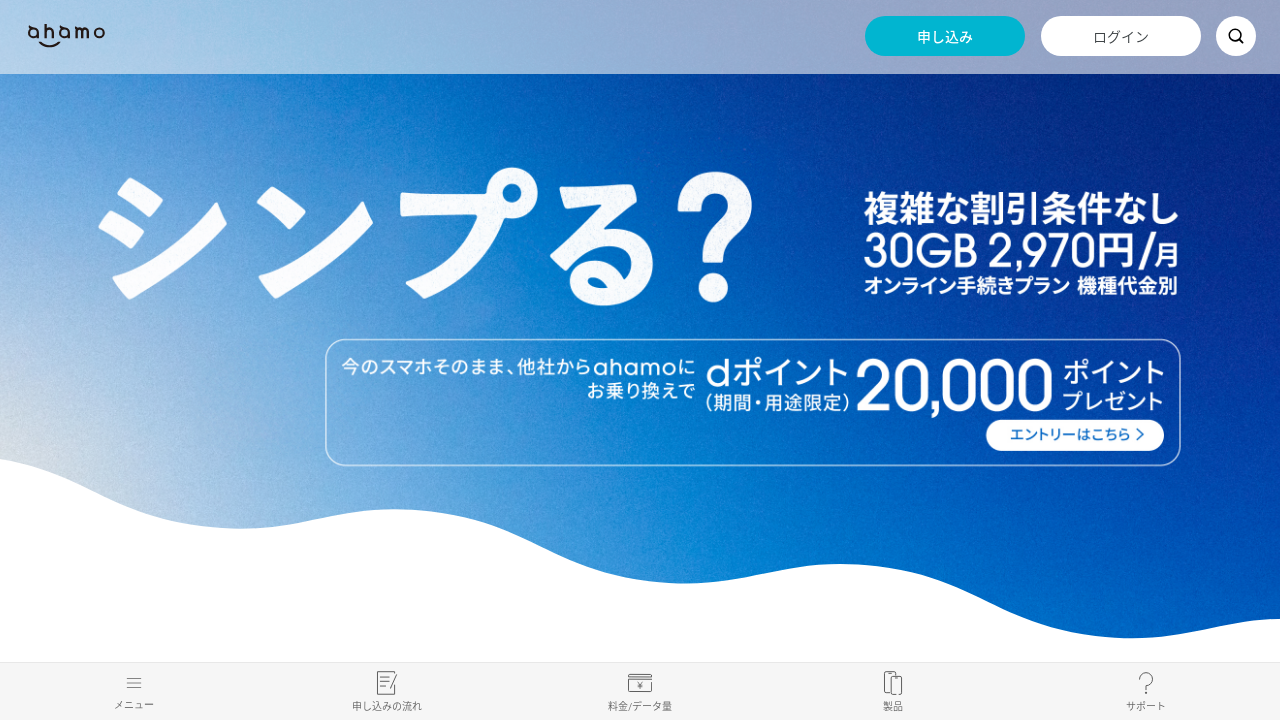

Set mobile viewport to 375x667
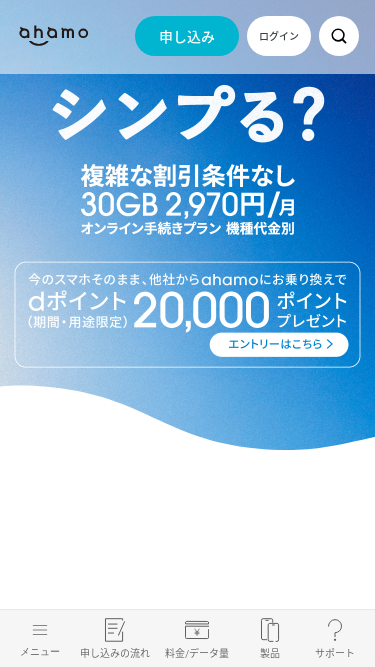

Reloaded page with new mobile viewport
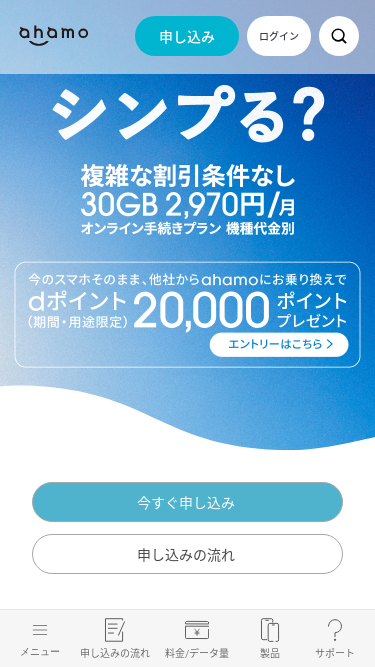

Verified ahamo logo link is visible
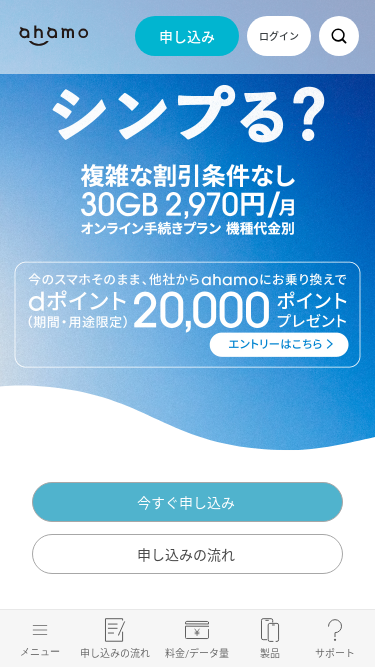

Located hamburger menu button
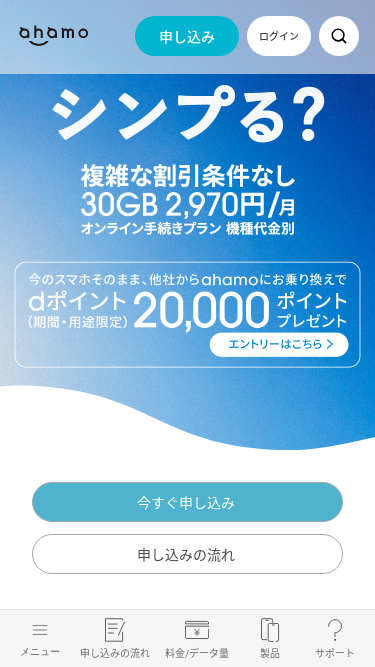

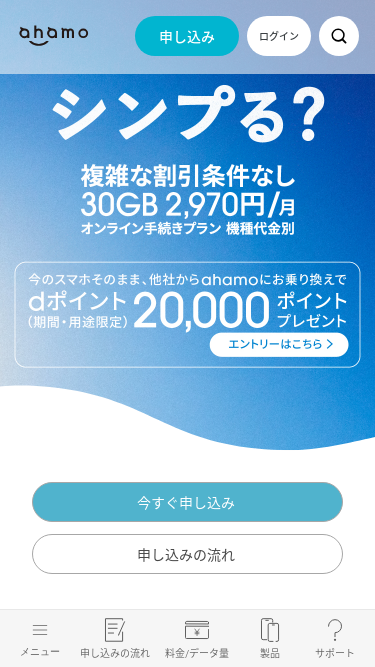